Tests alert handling on APSRTC website by clicking search button without input, dismissing the alert, and then filling in the source field

Starting URL: https://www.apsrtconline.in/oprs-web/

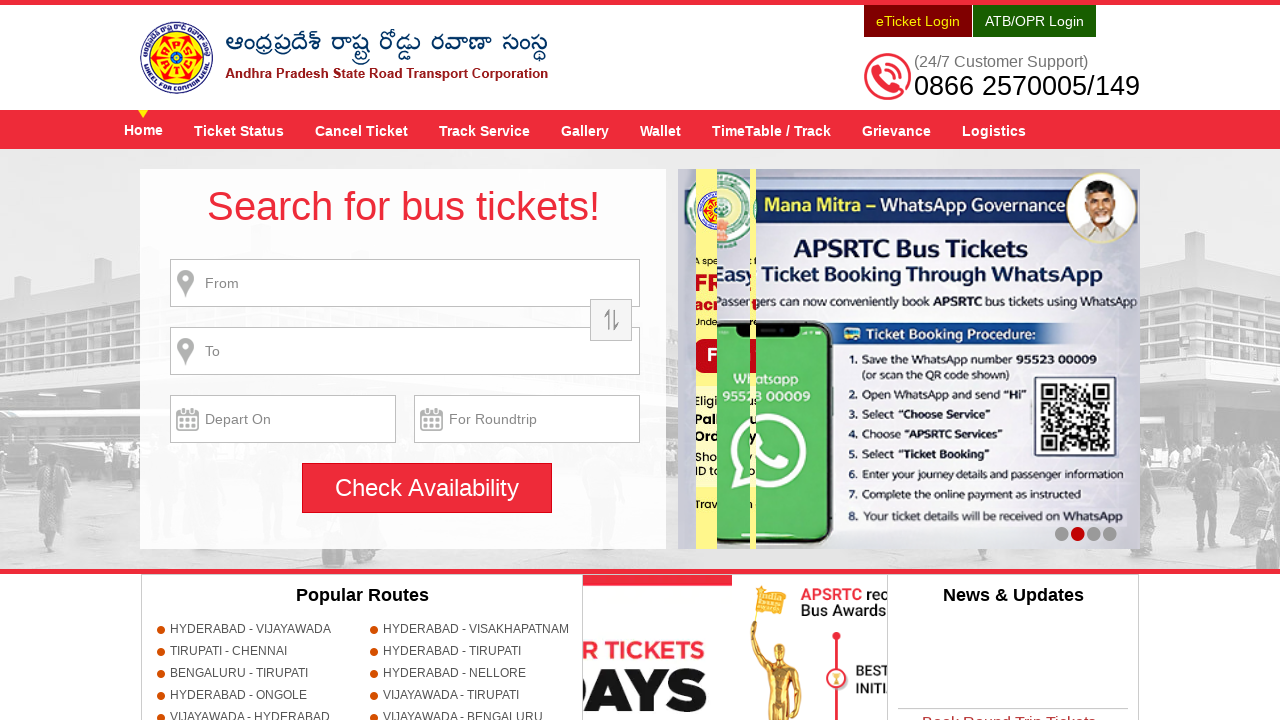

Clicked search button without input to trigger alert at (427, 488) on #searchBtn
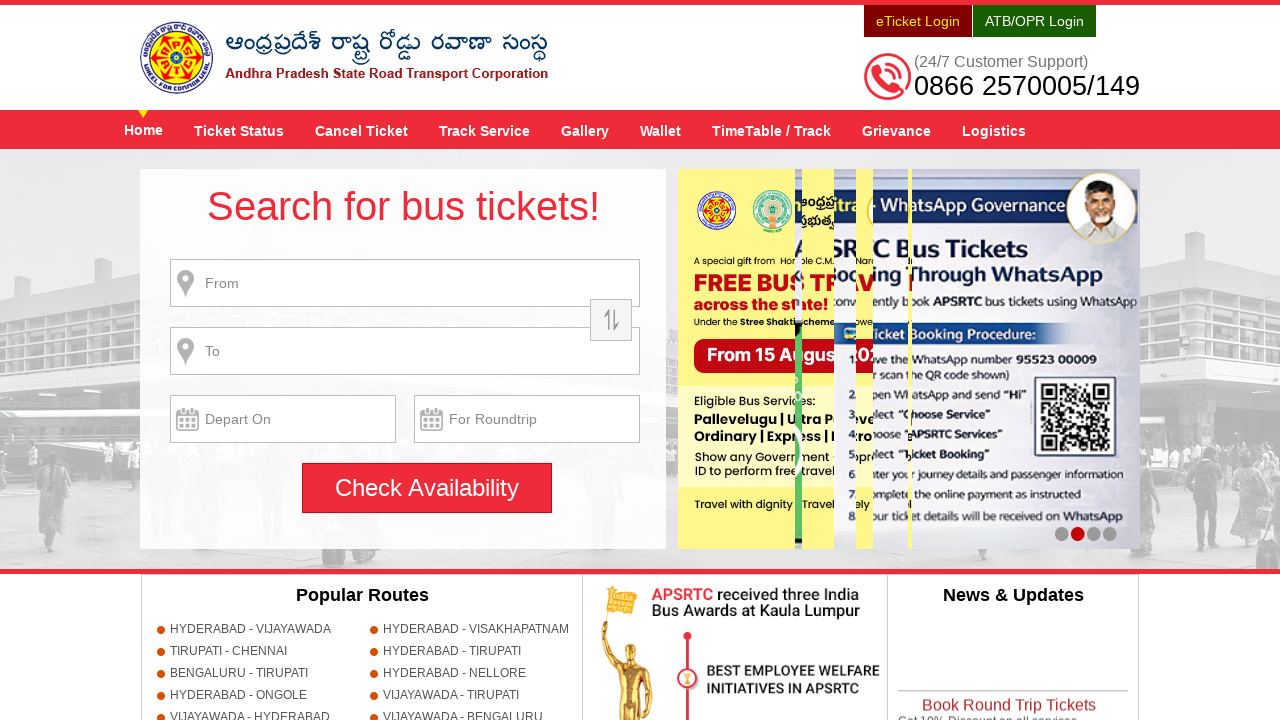

Set up alert dialog handler to dismiss alerts
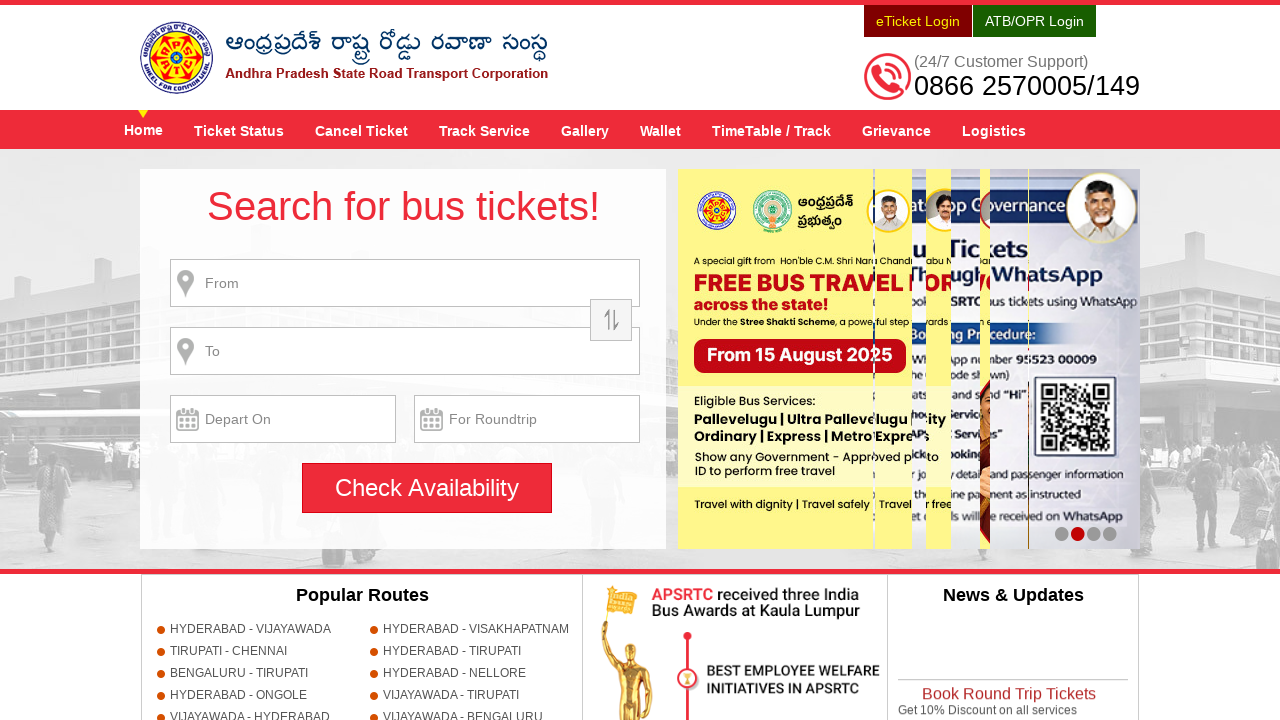

Filled source field with 'Automation' after dismissing alert on input[name='source']
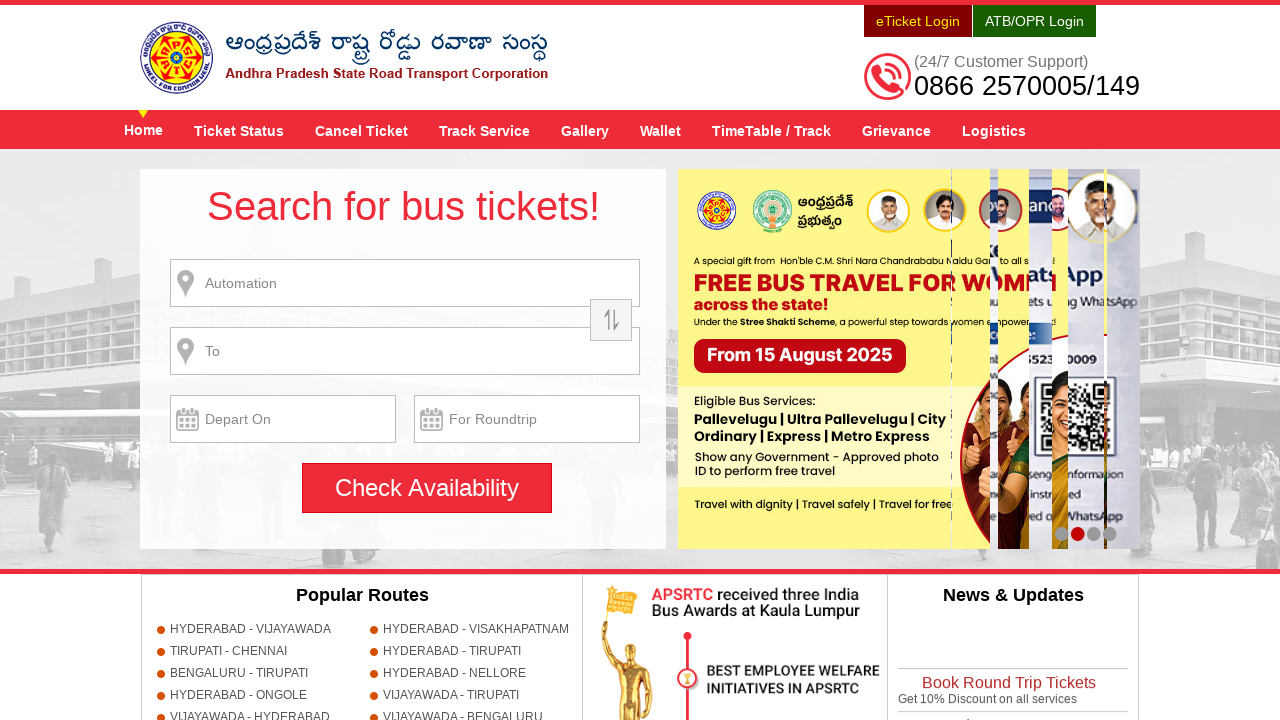

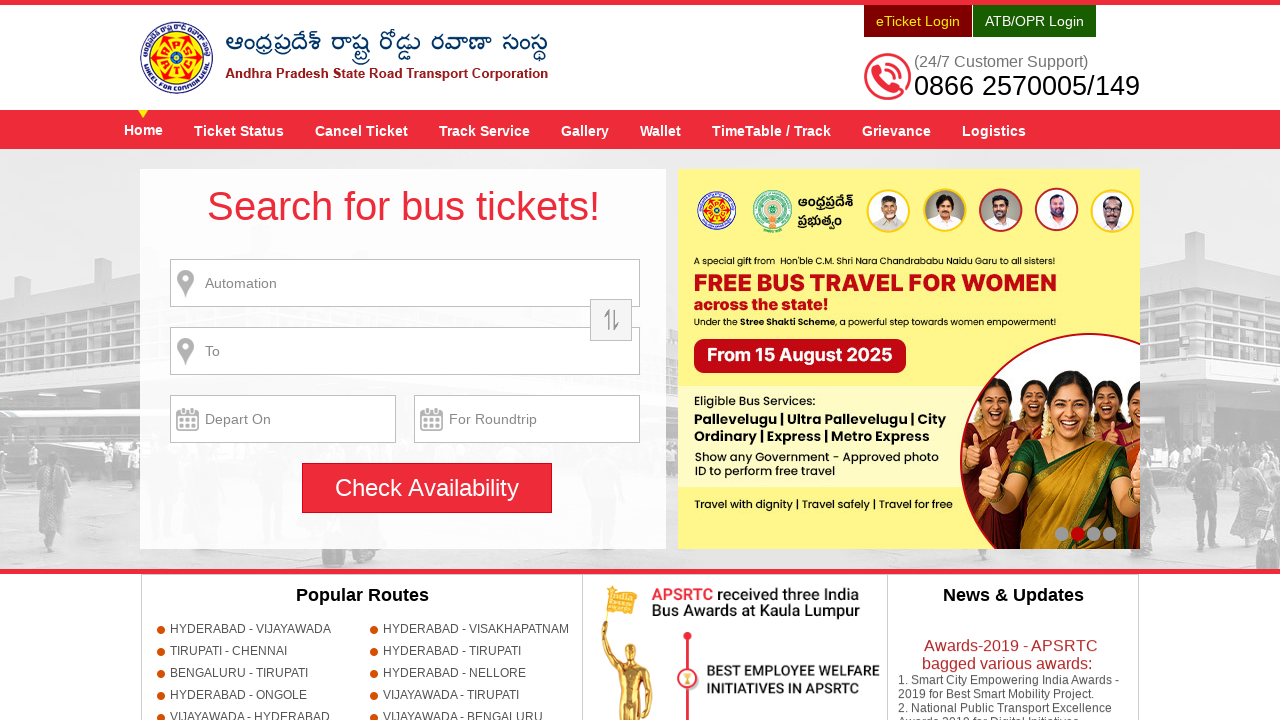